Tests JavaScript confirm alert handling by clicking a button, dismissing the confirm dialog, and verifying the cancel result message.

Starting URL: https://automationfc.github.io/basic-form/index.html

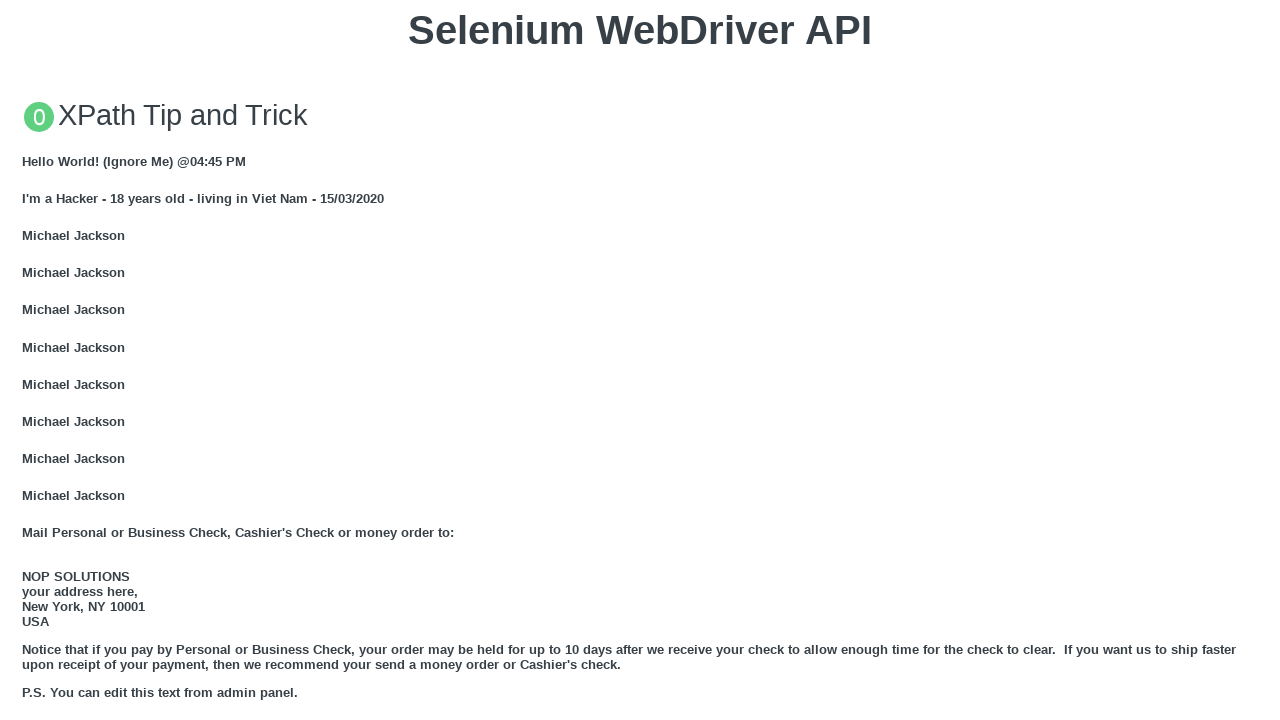

Set up dialog handler to dismiss confirm dialog
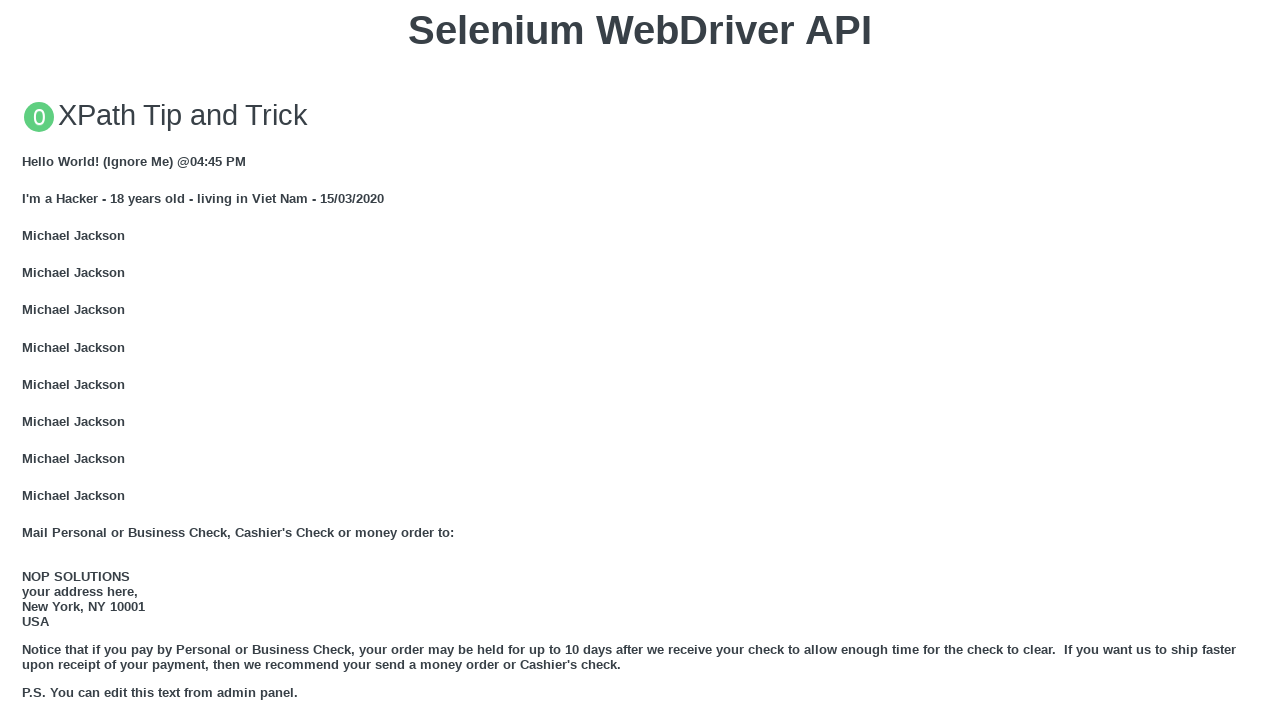

Clicked button to trigger JS Confirm dialog at (640, 360) on xpath=//button[text()= 'Click for JS Confirm']
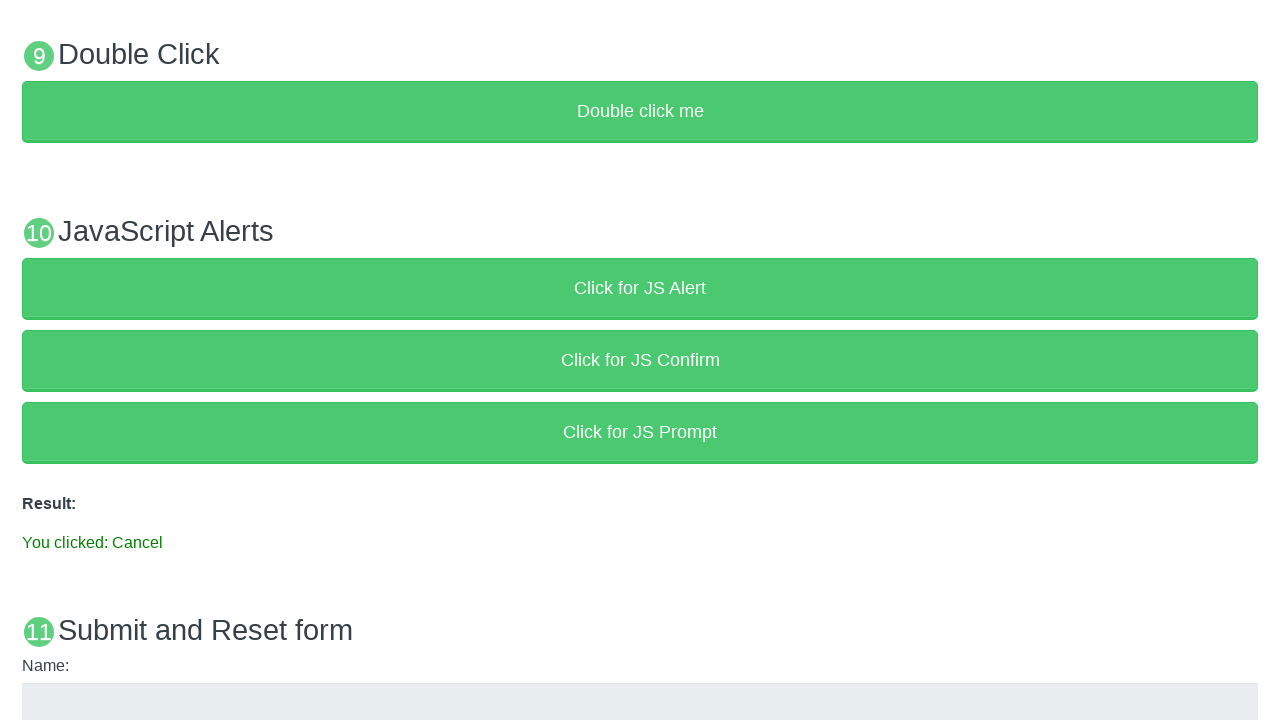

Result element loaded after dismissing confirm dialog
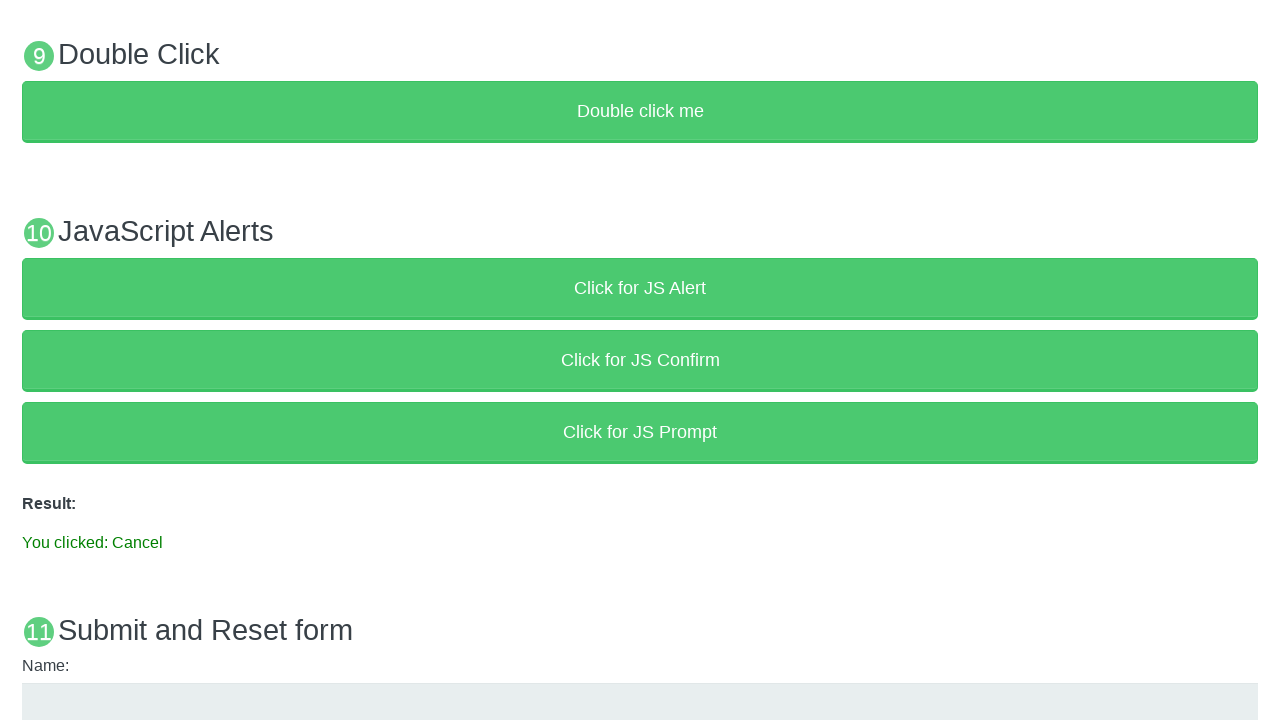

Verified result text shows 'You clicked: Cancel'
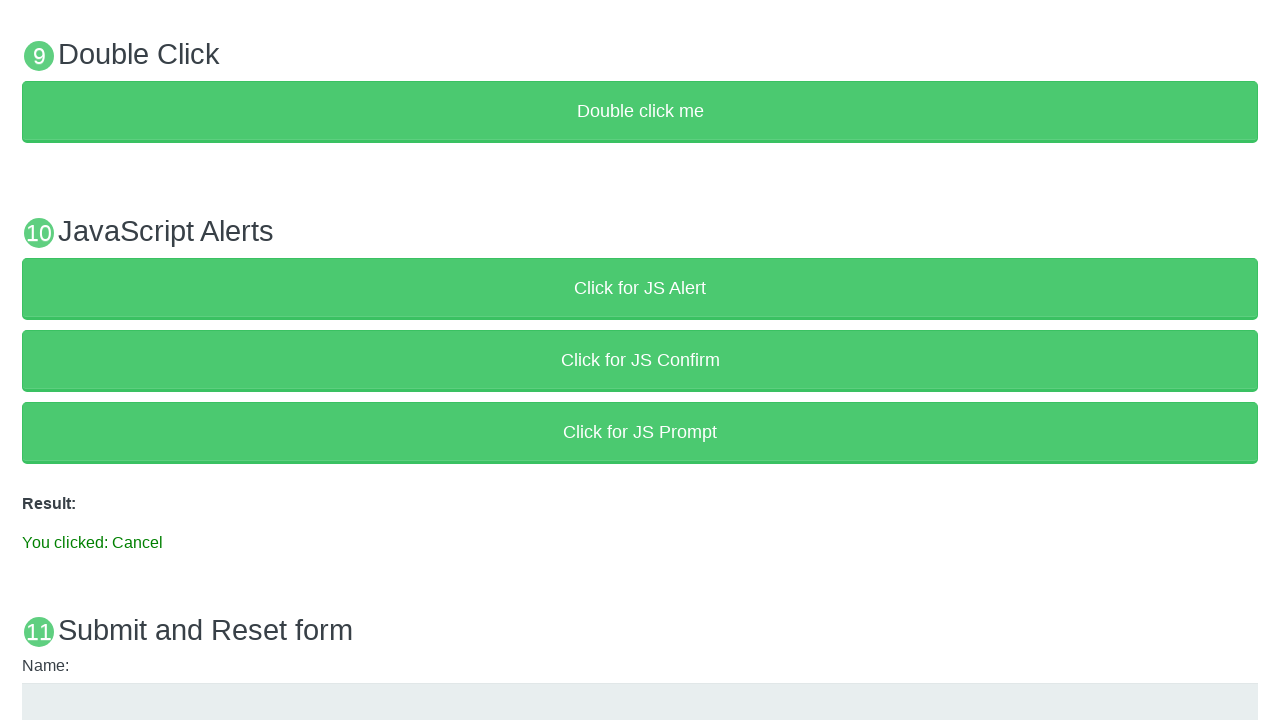

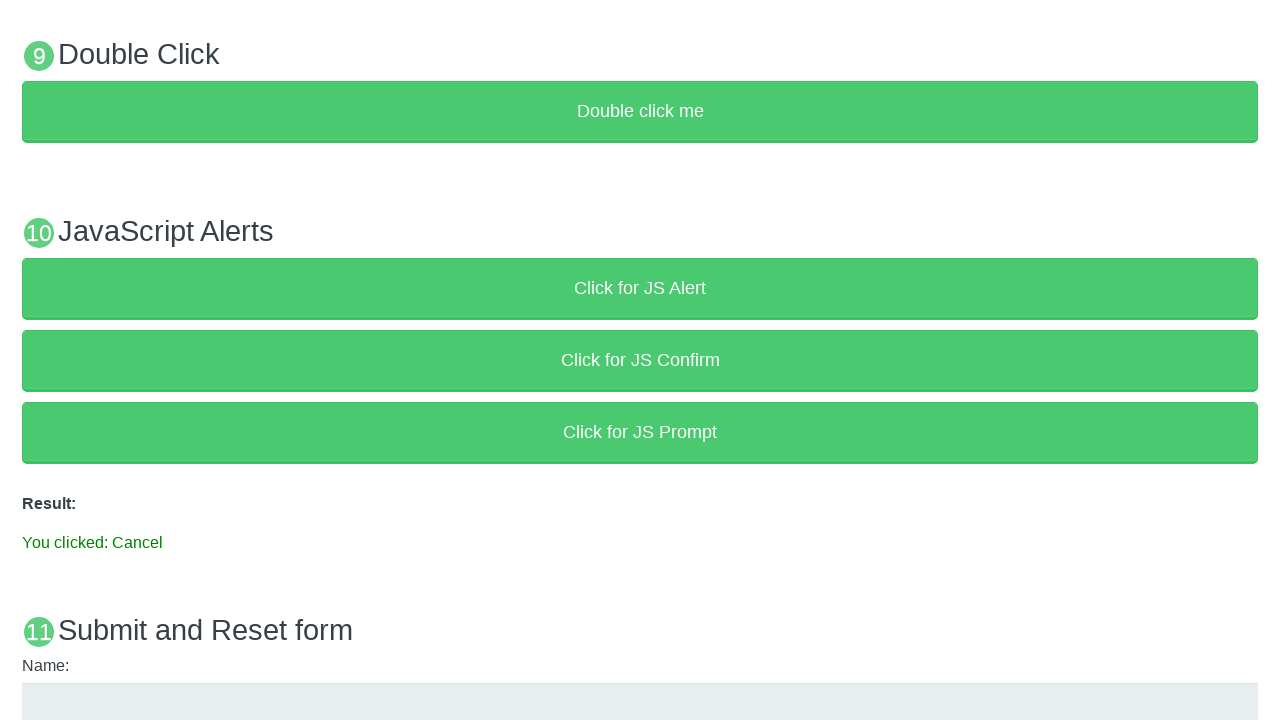